Fills out a practice registration form on DemoQA including personal details (name, email, gender, phone), date of birth, subjects, hobbies, address, state/city selection, and submits the form to verify the confirmation modal appears.

Starting URL: https://demoqa.com/automation-practice-form

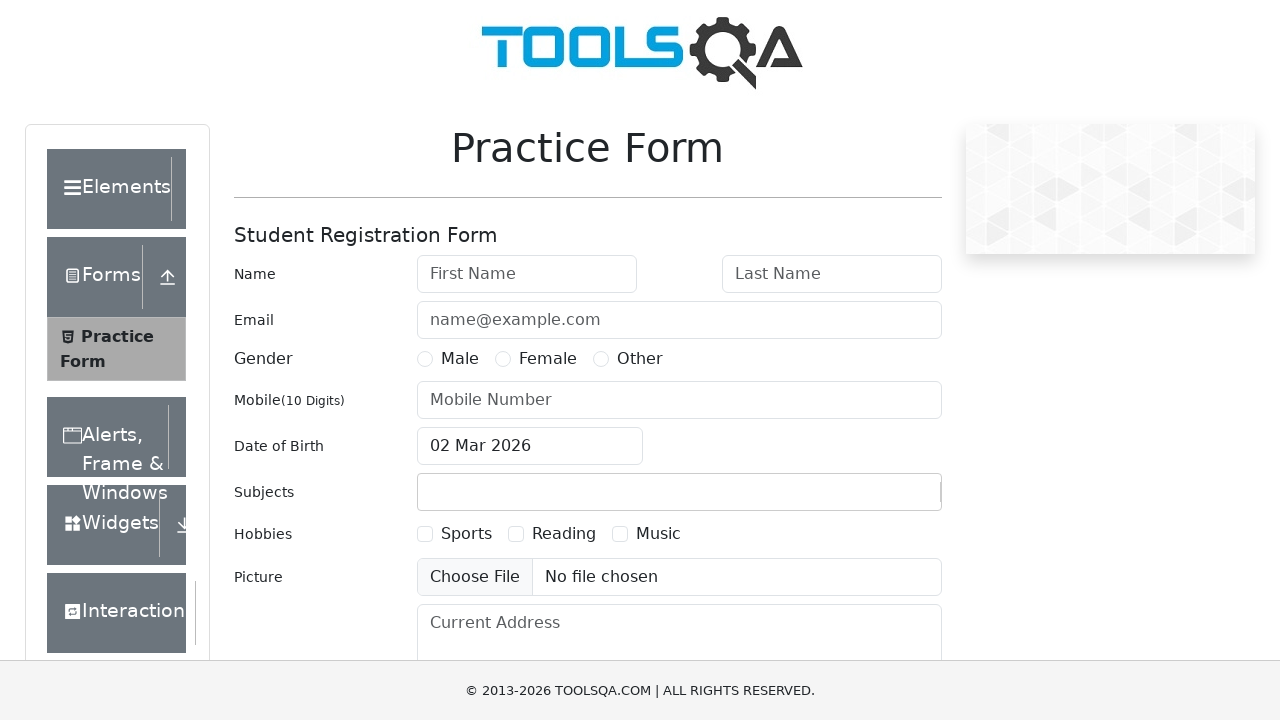

Filled first name field with 'Marcus' on #firstName
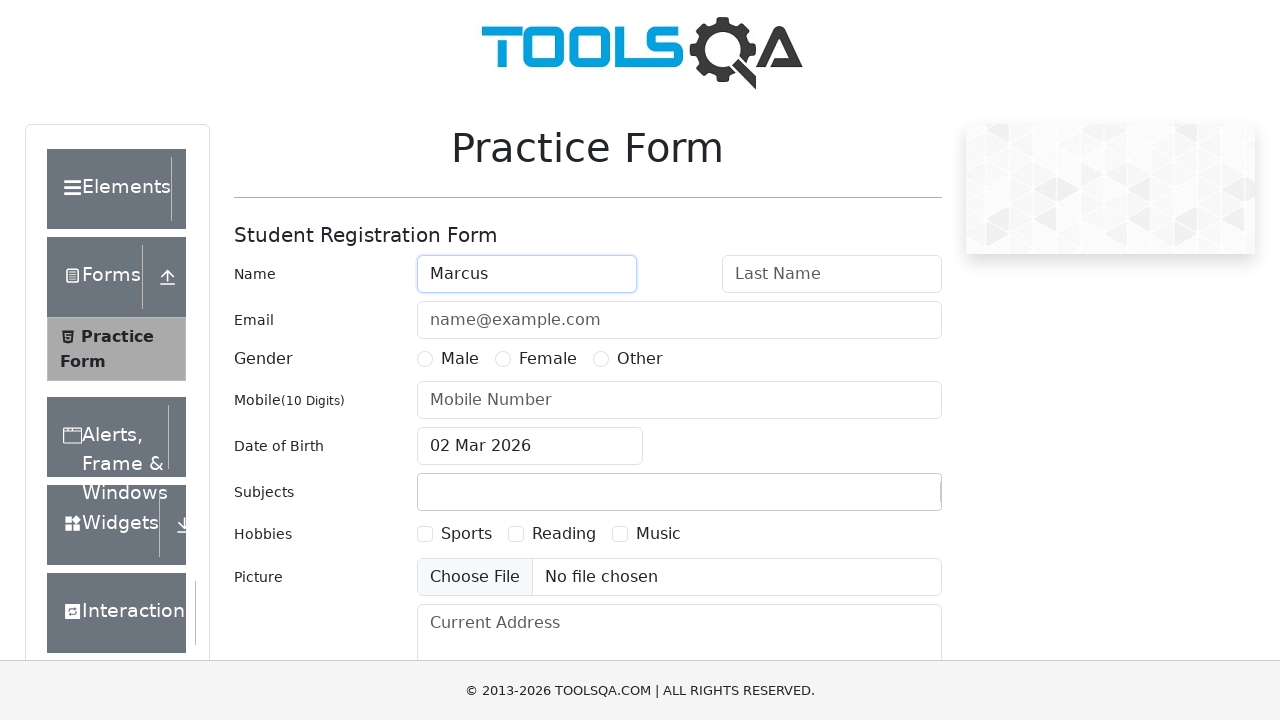

Filled last name field with 'Thompson' on #lastName
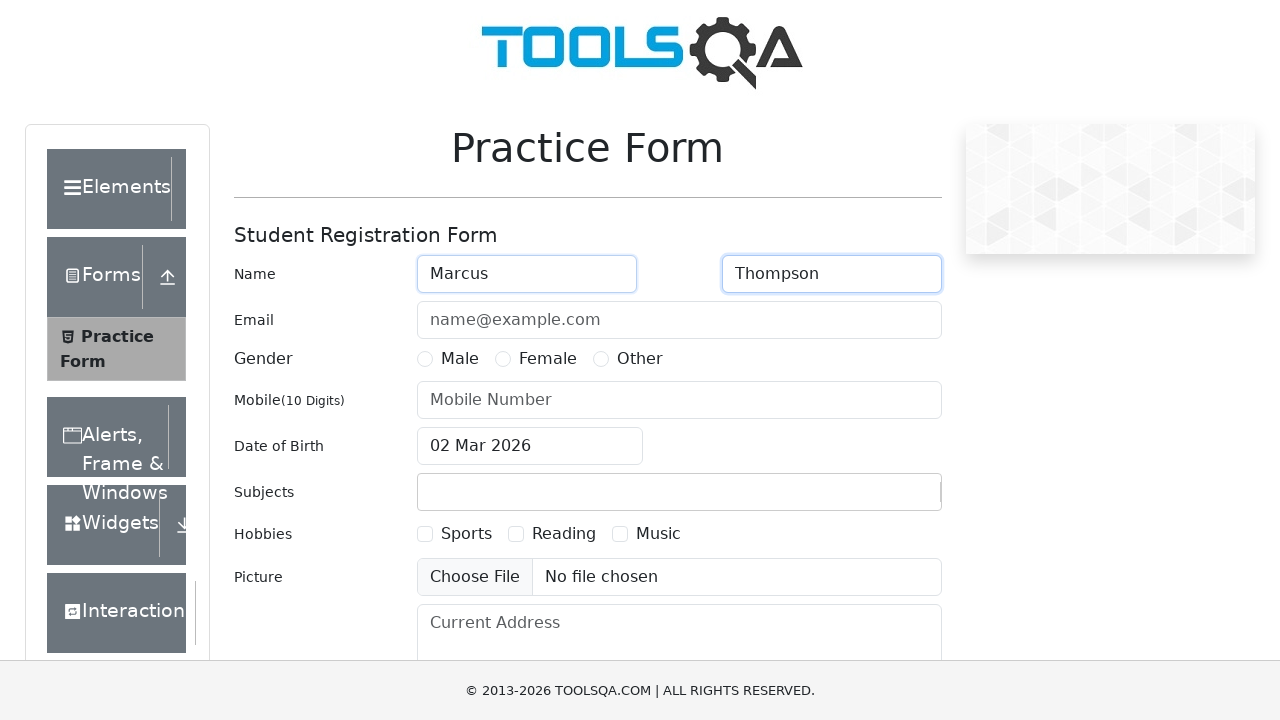

Filled email field with 'marcus.thompson@example.com' on #userEmail
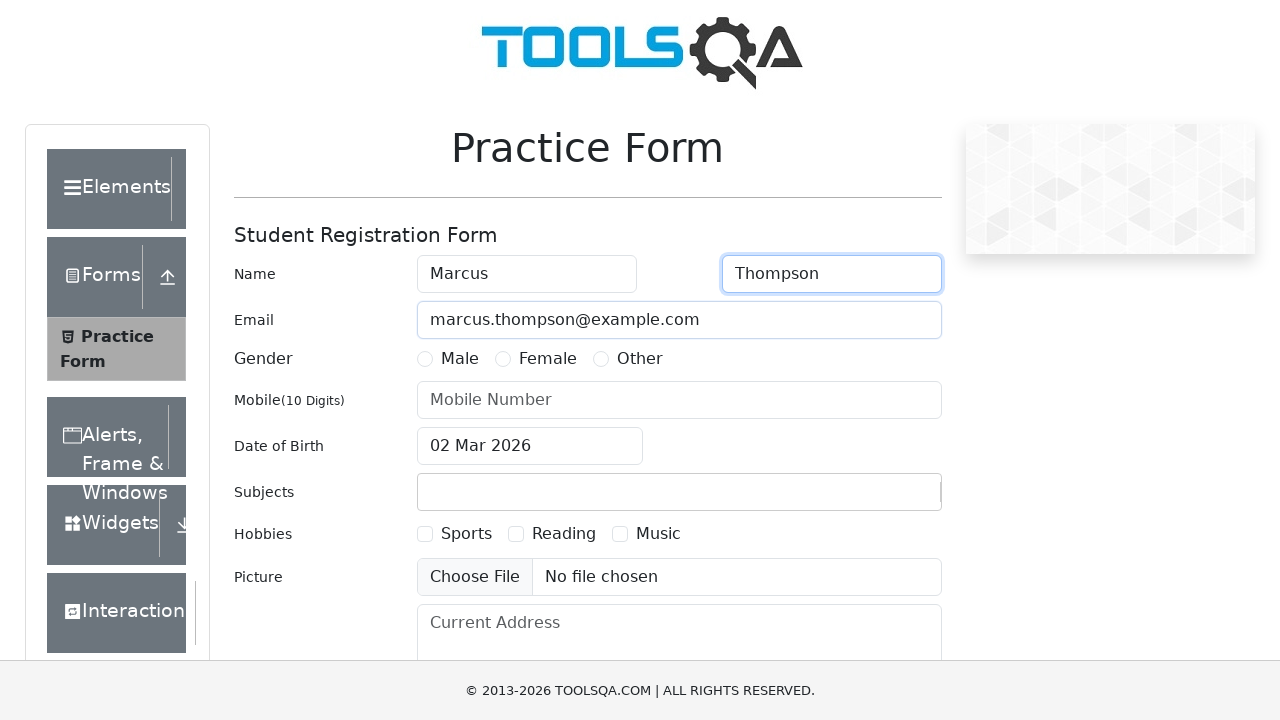

Selected Male gender option at (460, 359) on label[for='gender-radio-1']
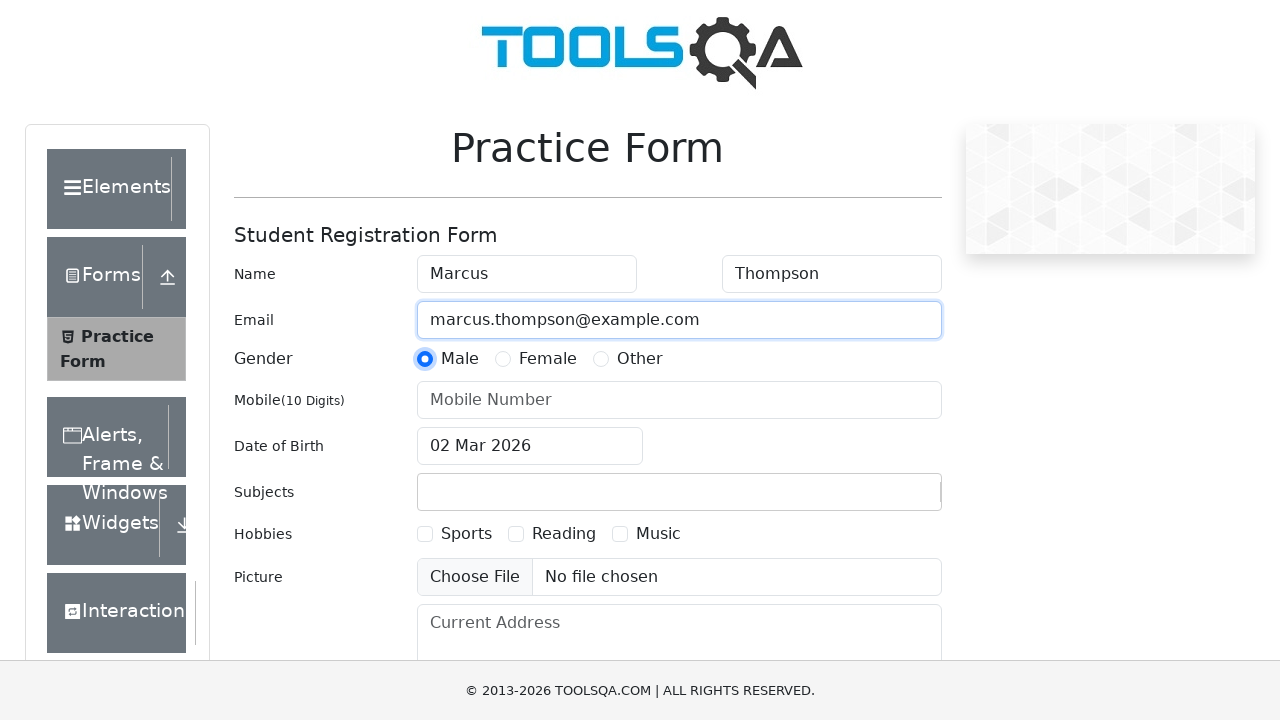

Filled mobile number field with '8765432109' on #userNumber
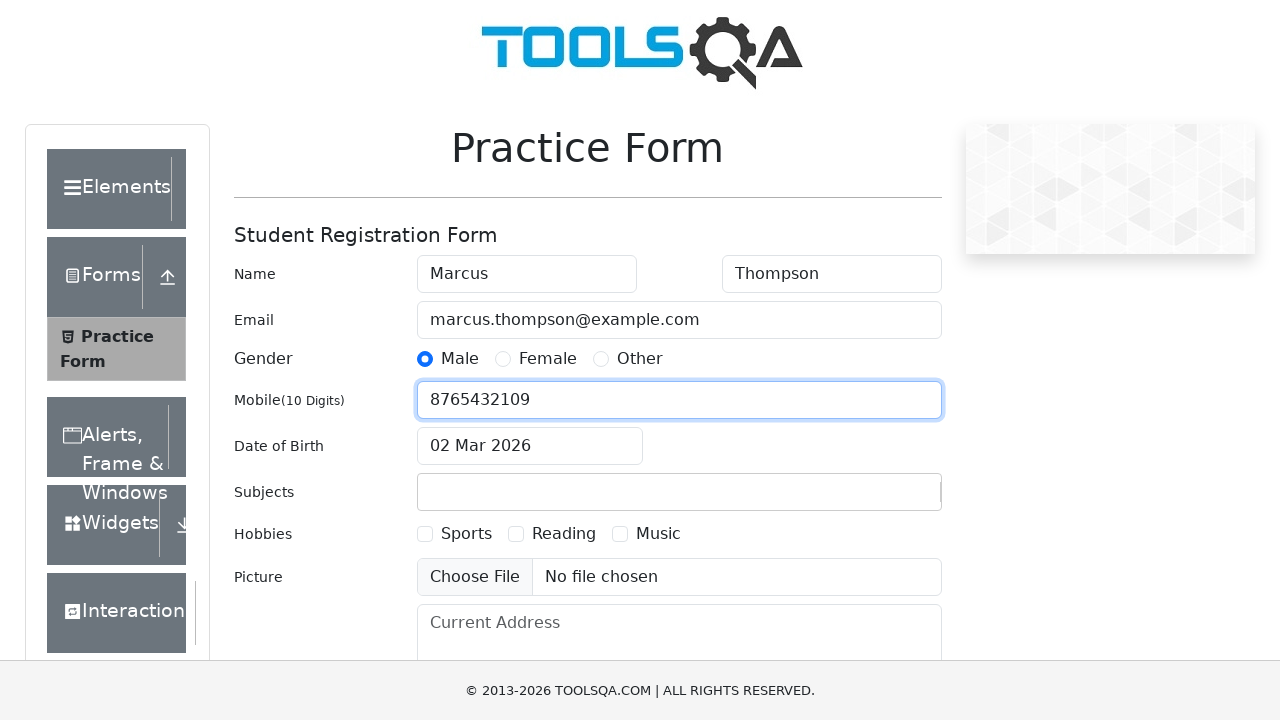

Clicked date of birth input field at (530, 446) on #dateOfBirthInput
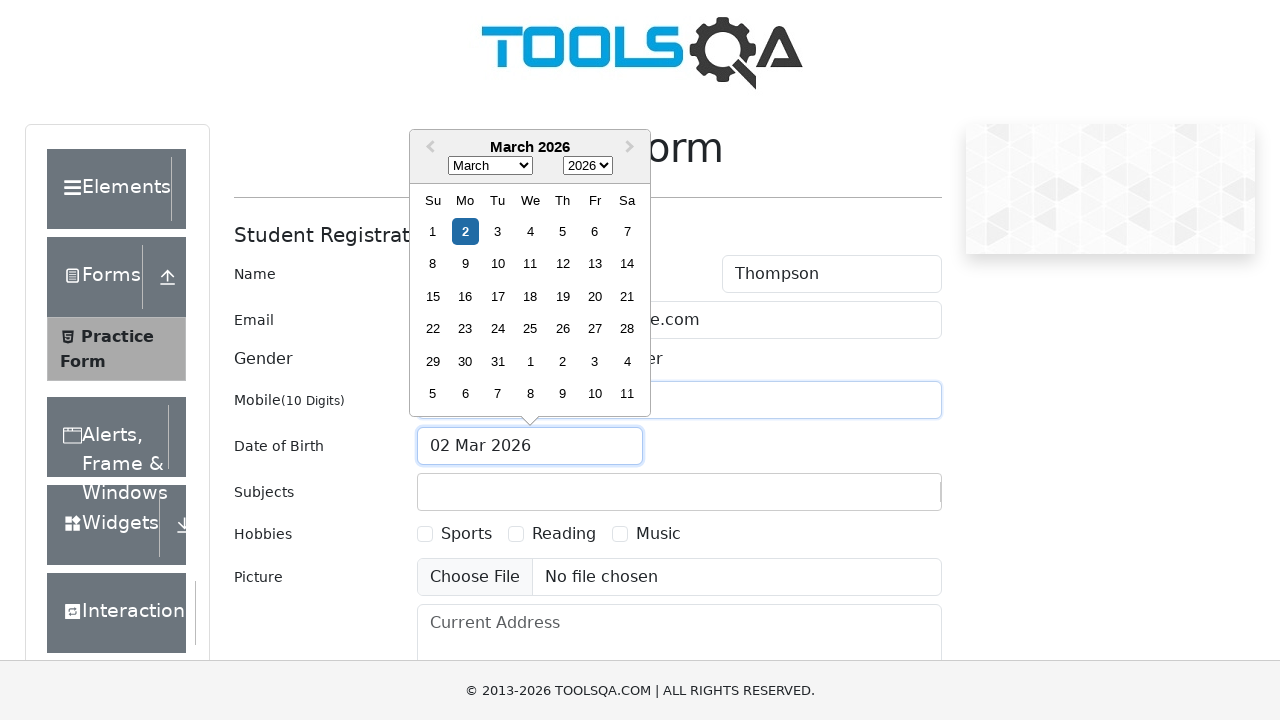

Selected all text in date field
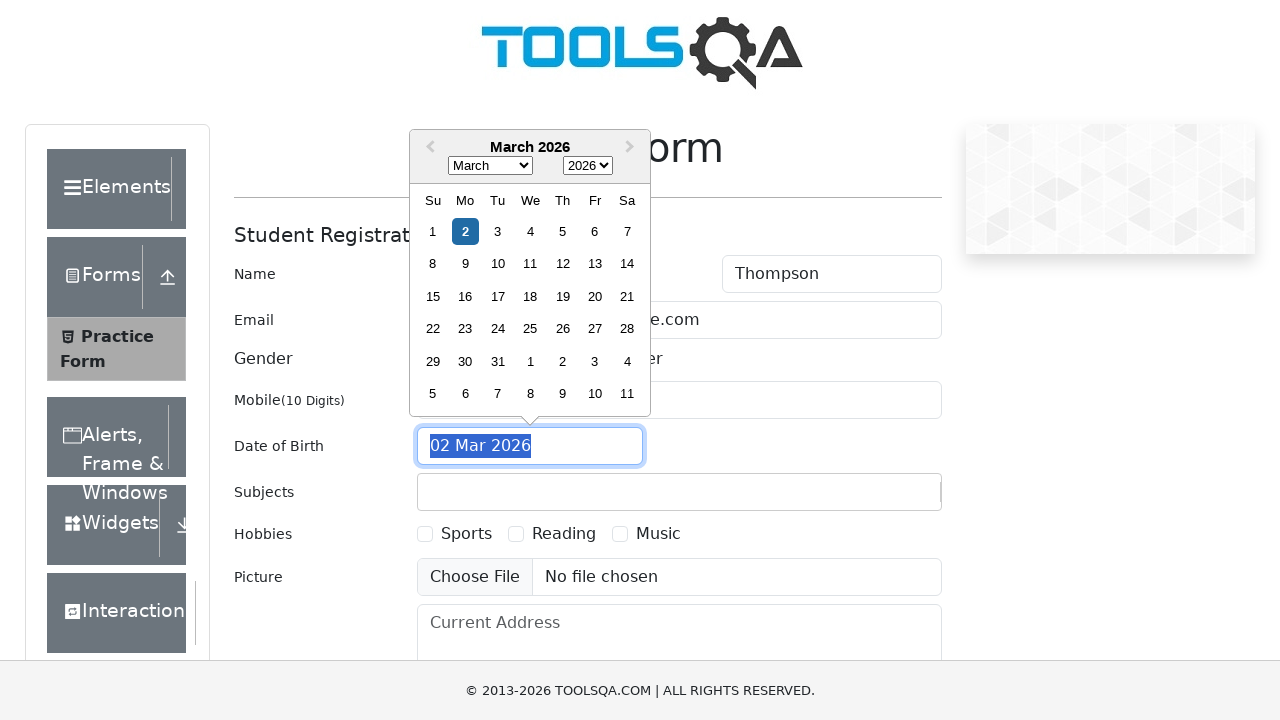

Typed date of birth '15 Mar 1992'
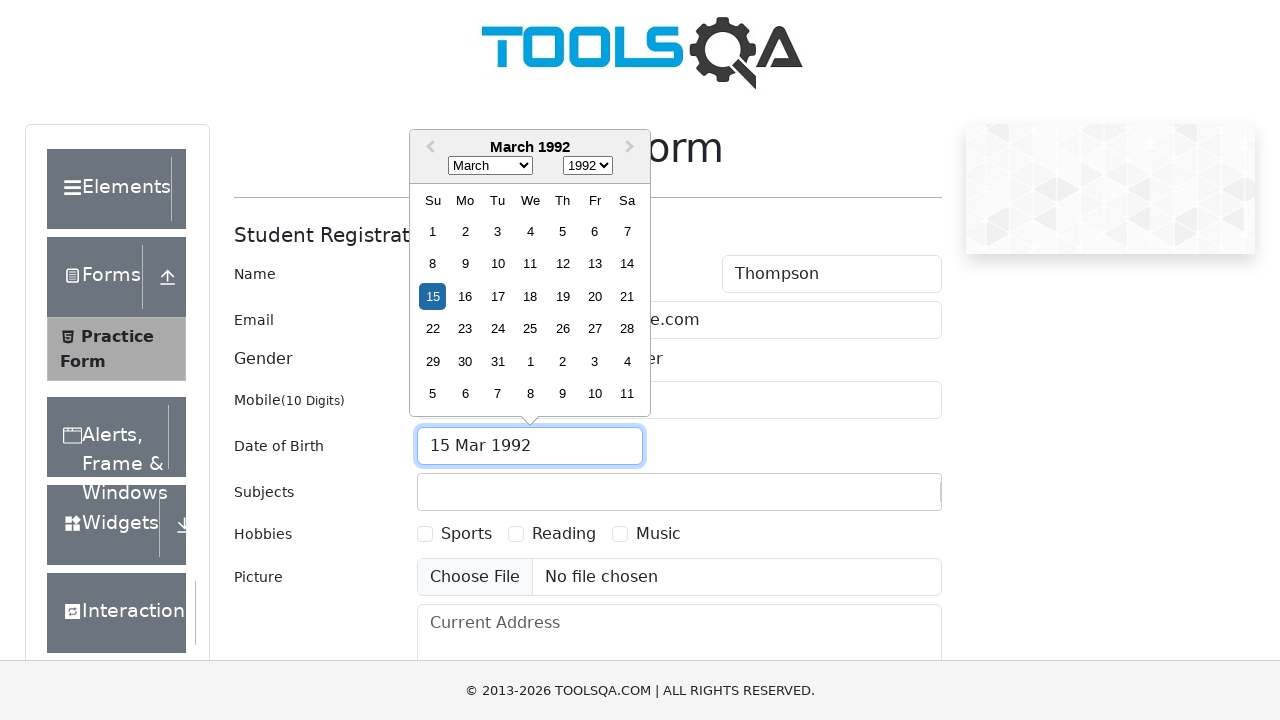

Pressed Enter to confirm date of birth
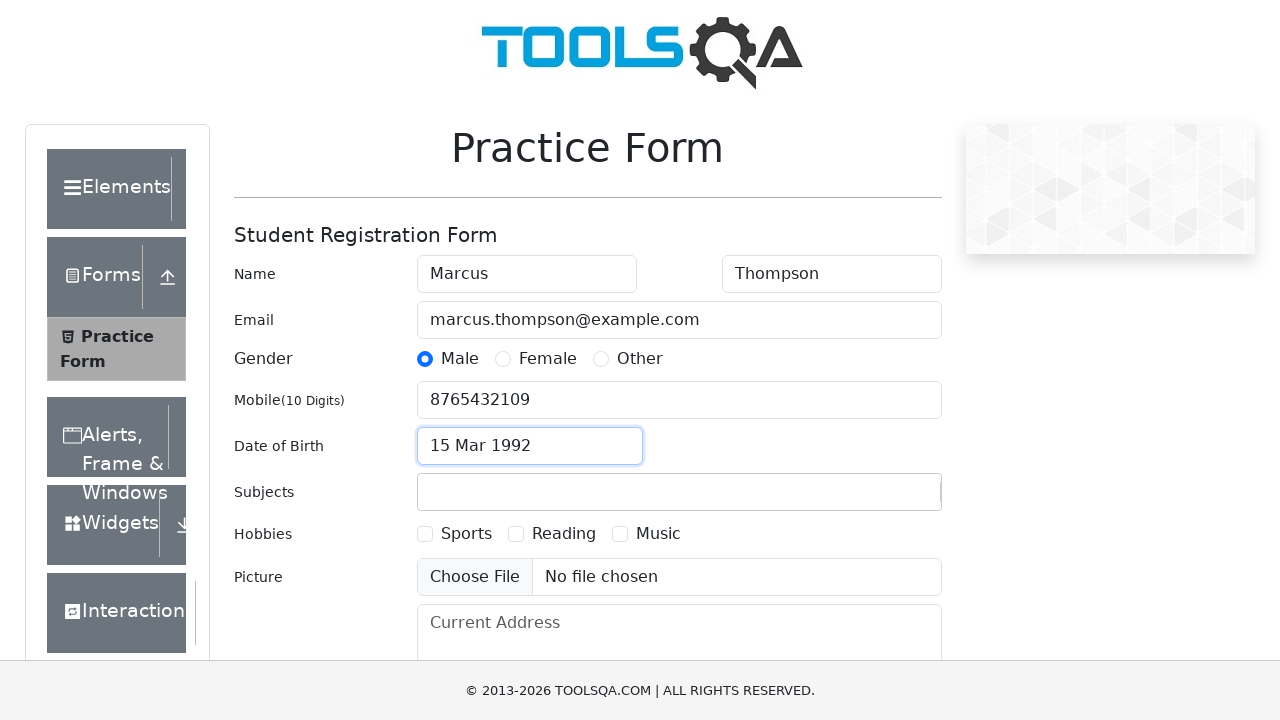

Scrolled down 500px to view more form fields
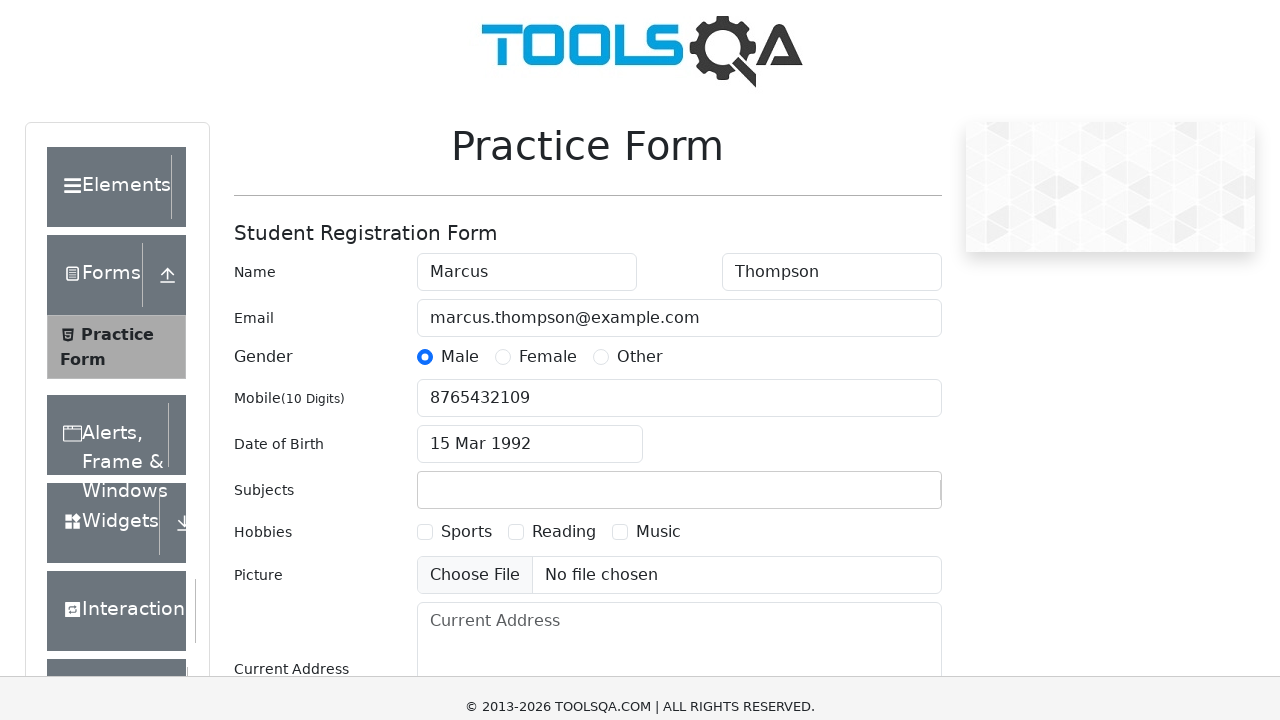

Typed 'H' in subjects input field on #subjectsInput
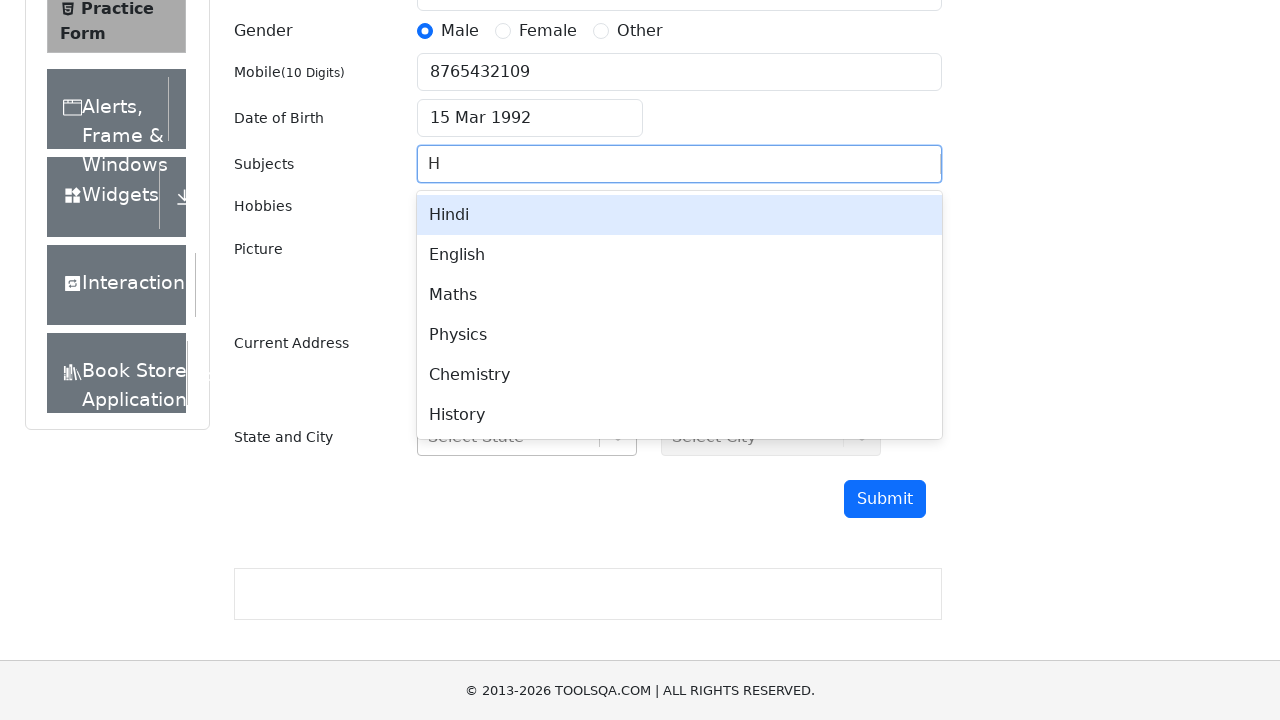

Selected first subject option from dropdown at (679, 215) on #react-select-2-option-0
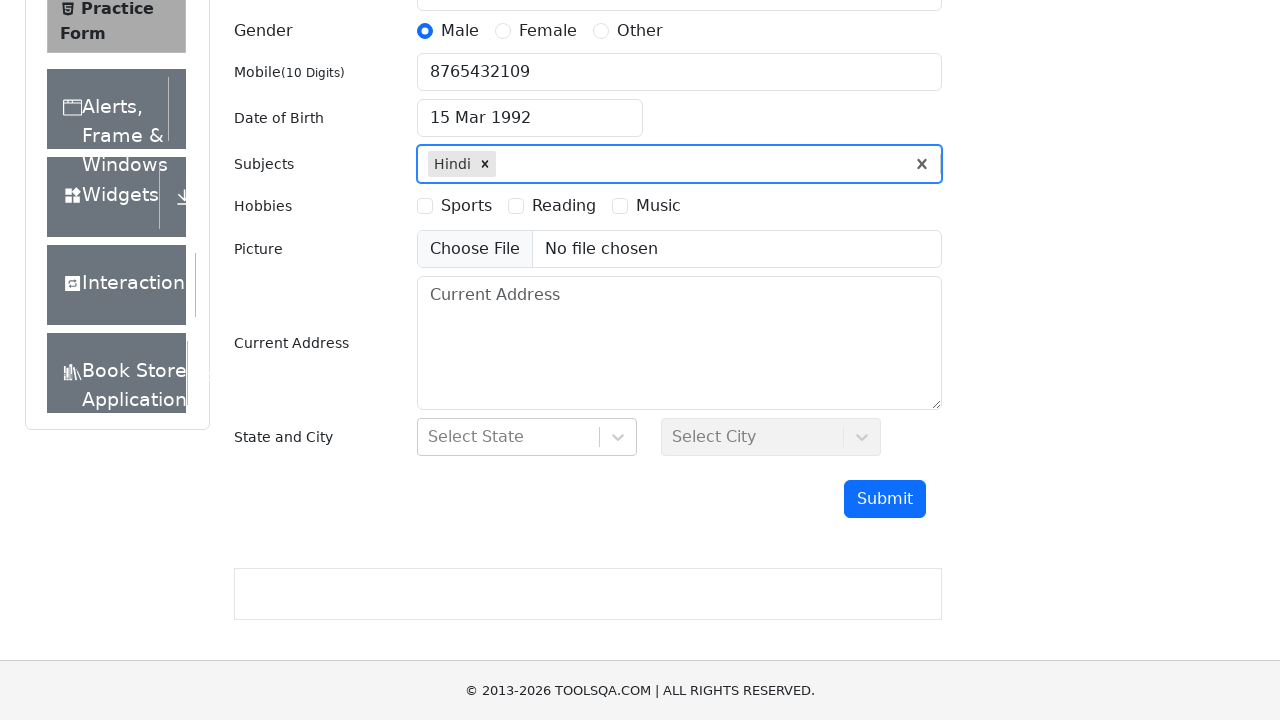

Selected Music hobby checkbox at (658, 206) on label[for='hobbies-checkbox-3']
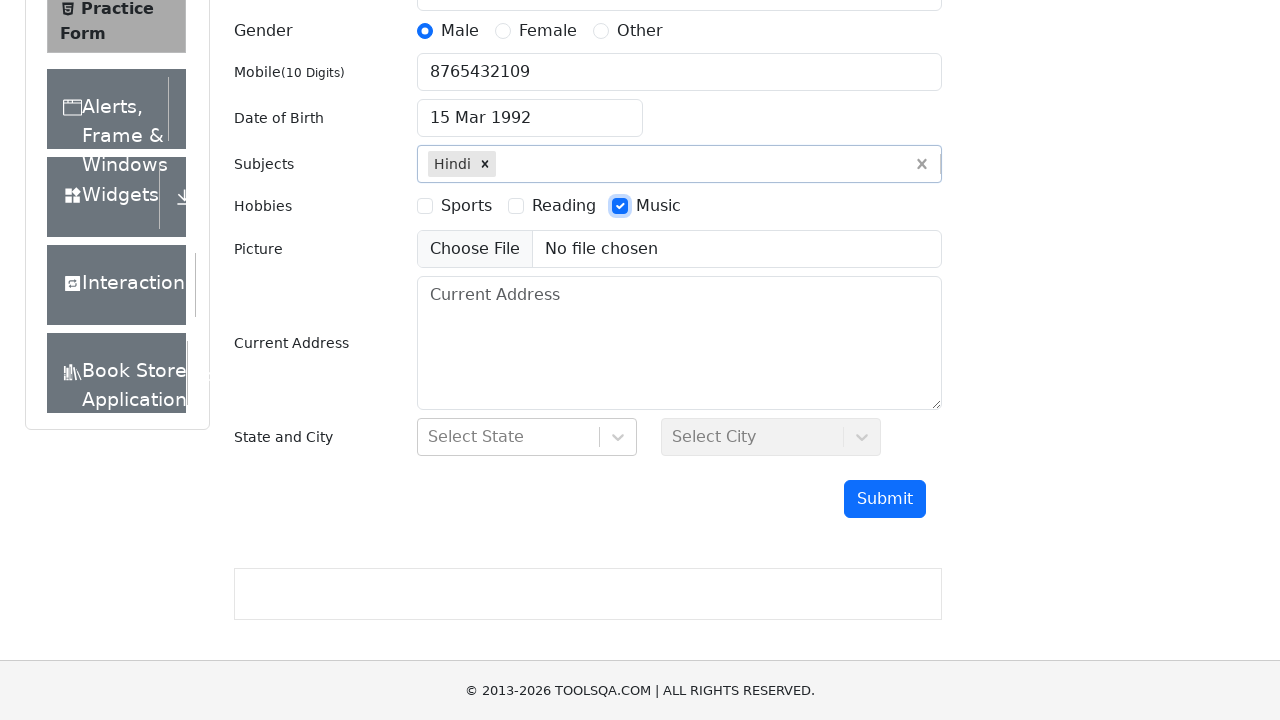

Filled current address with '123 Oak Street, Springfield' on #currentAddress
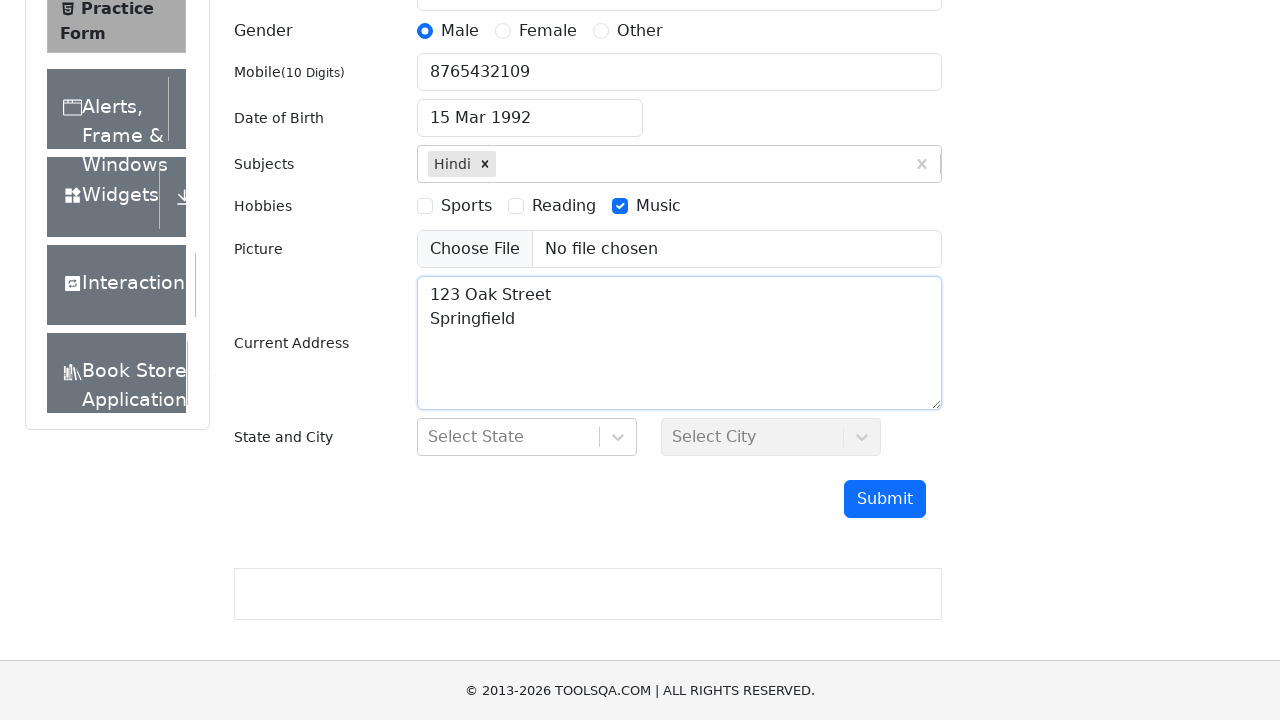

Scrolled down another 500px to view state/city selectors
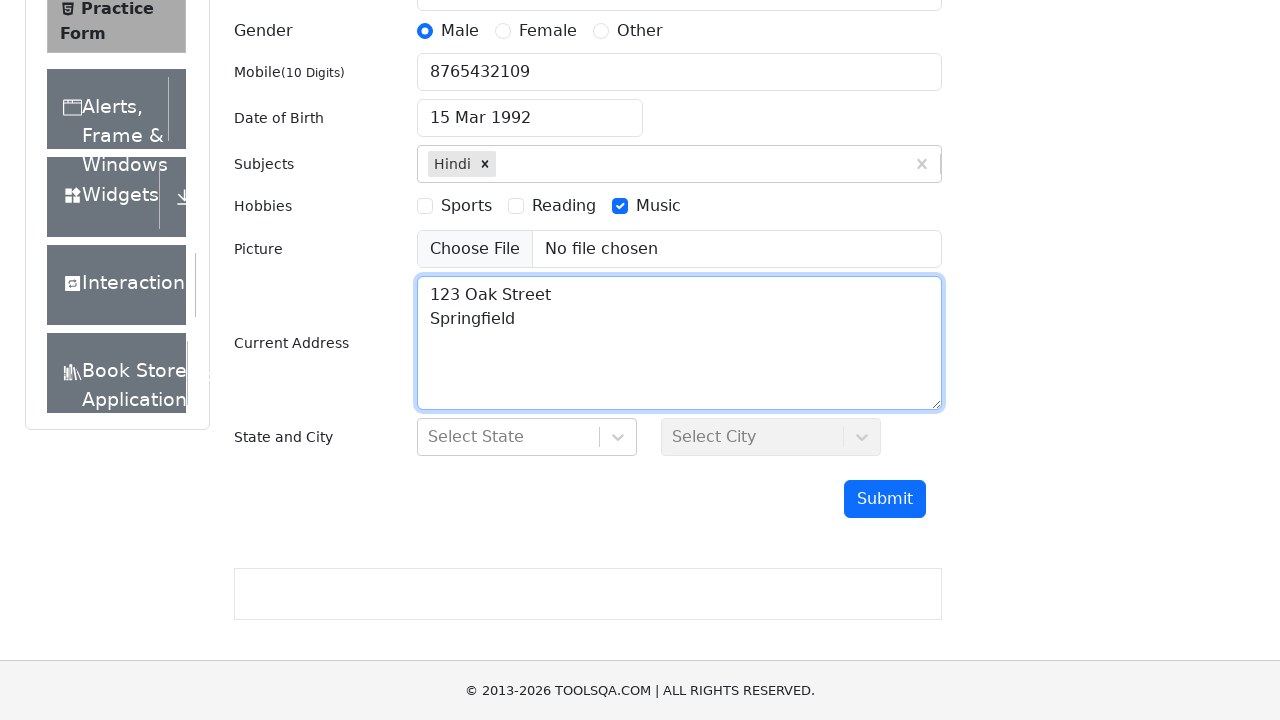

Clicked state dropdown to open selector at (527, 437) on #state
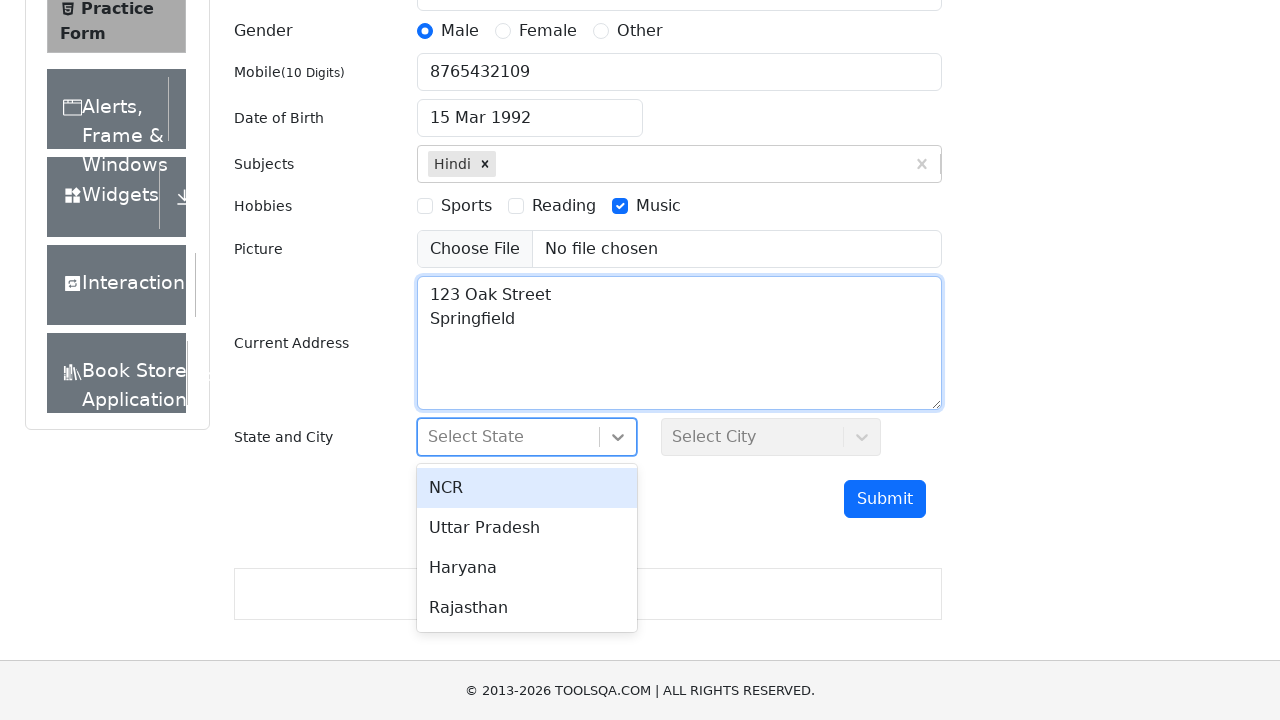

Selected state option from dropdown at (527, 568) on #react-select-3-option-2
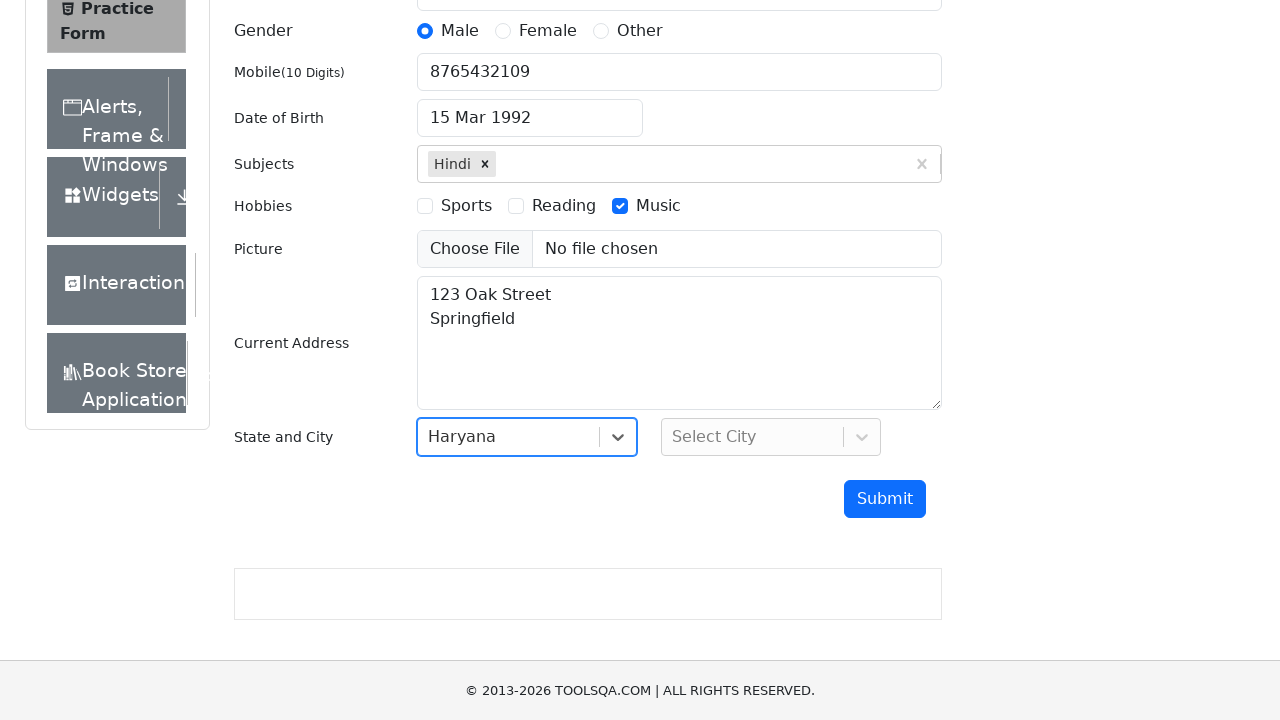

Clicked city dropdown to open selector at (771, 437) on #city
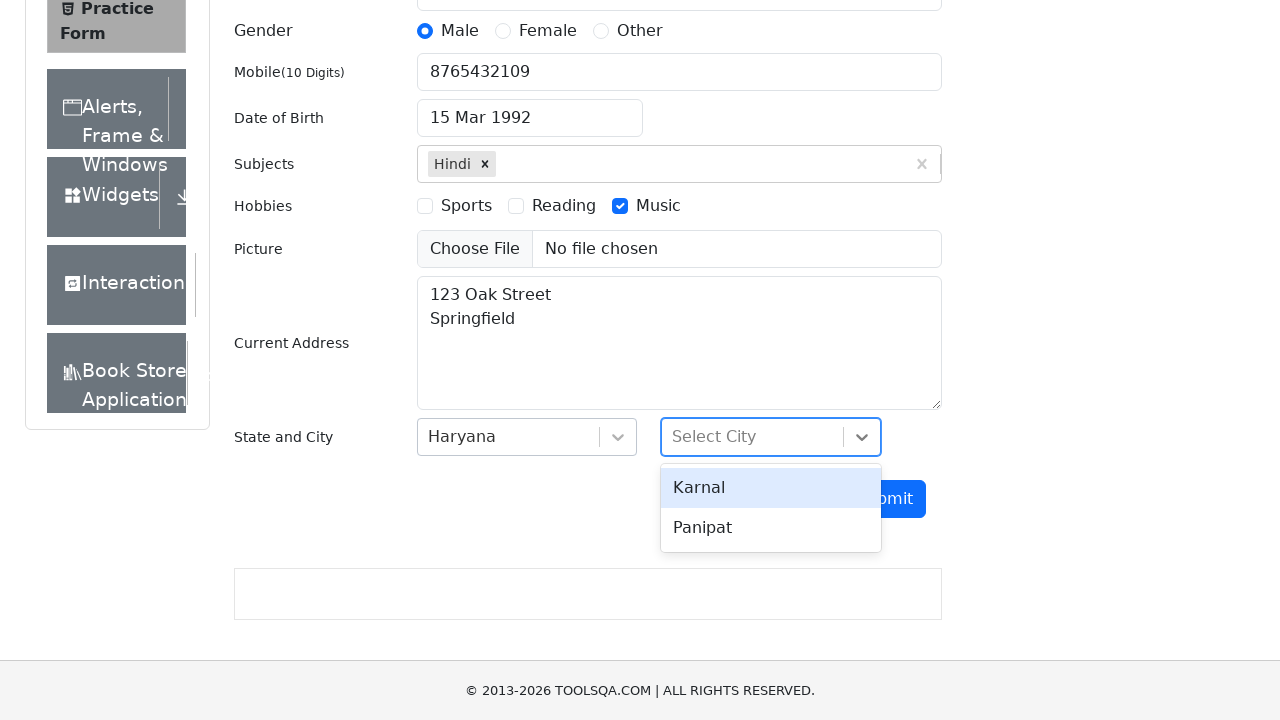

Selected city option from dropdown at (771, 488) on #react-select-4-option-0
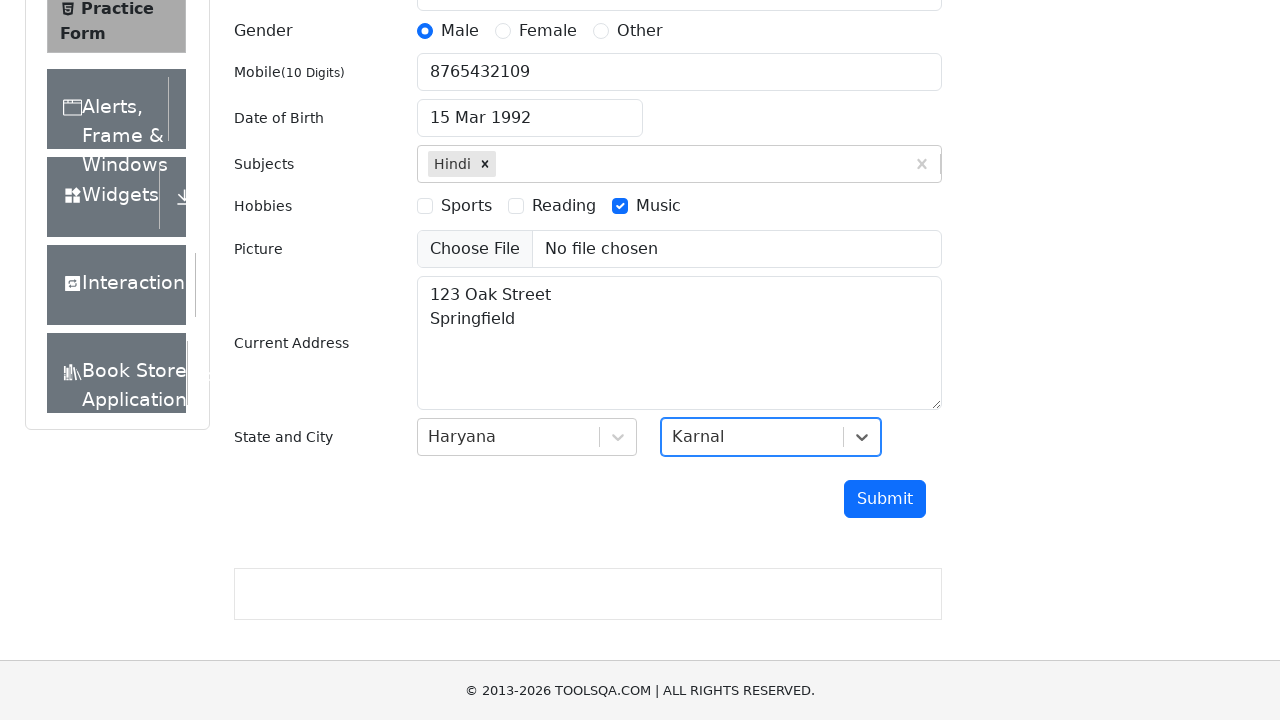

Clicked submit button to submit the registration form at (885, 499) on #submit
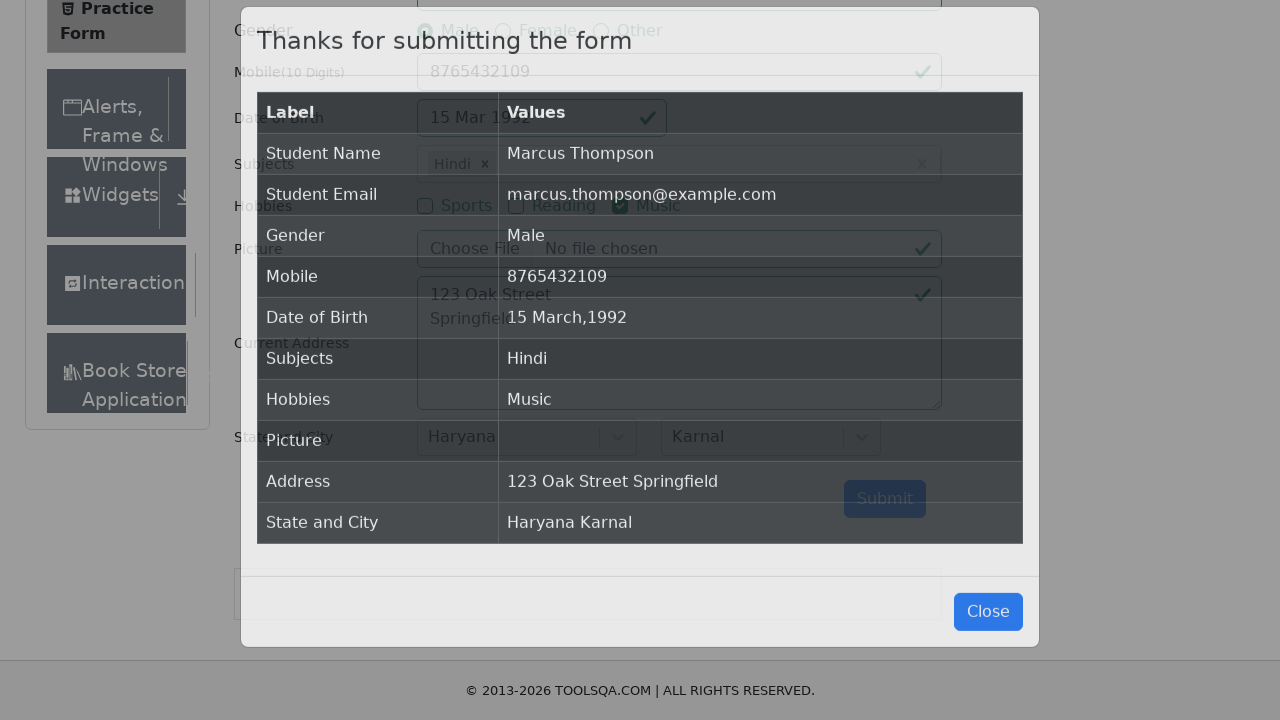

Confirmation modal appeared after form submission
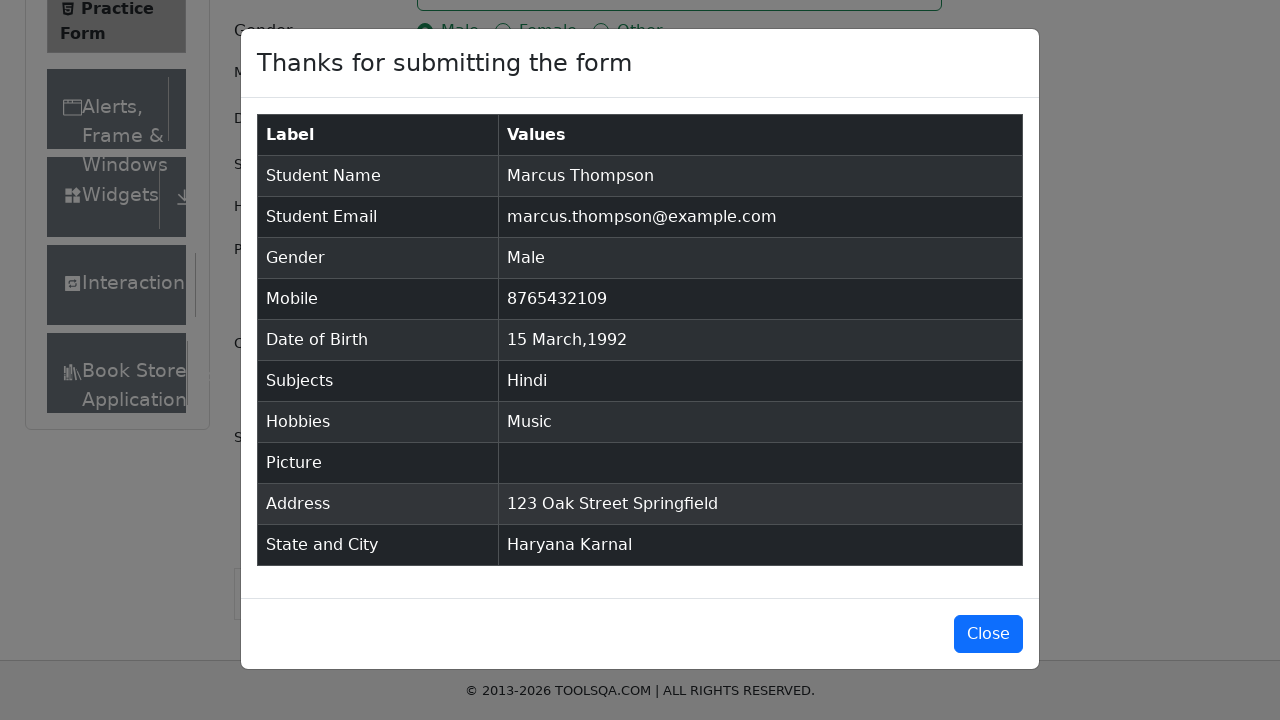

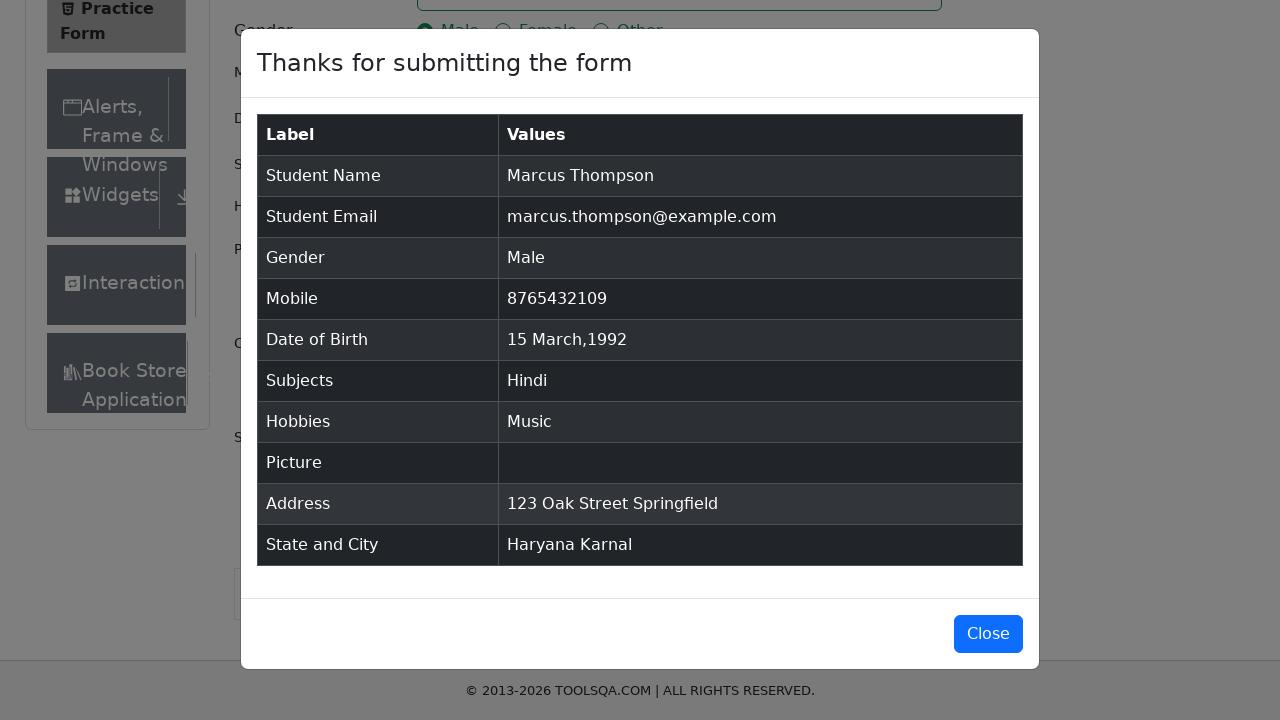